Tests the Python.org website search functionality by entering "python" in the search box and submitting the search

Starting URL: https://www.python.org/

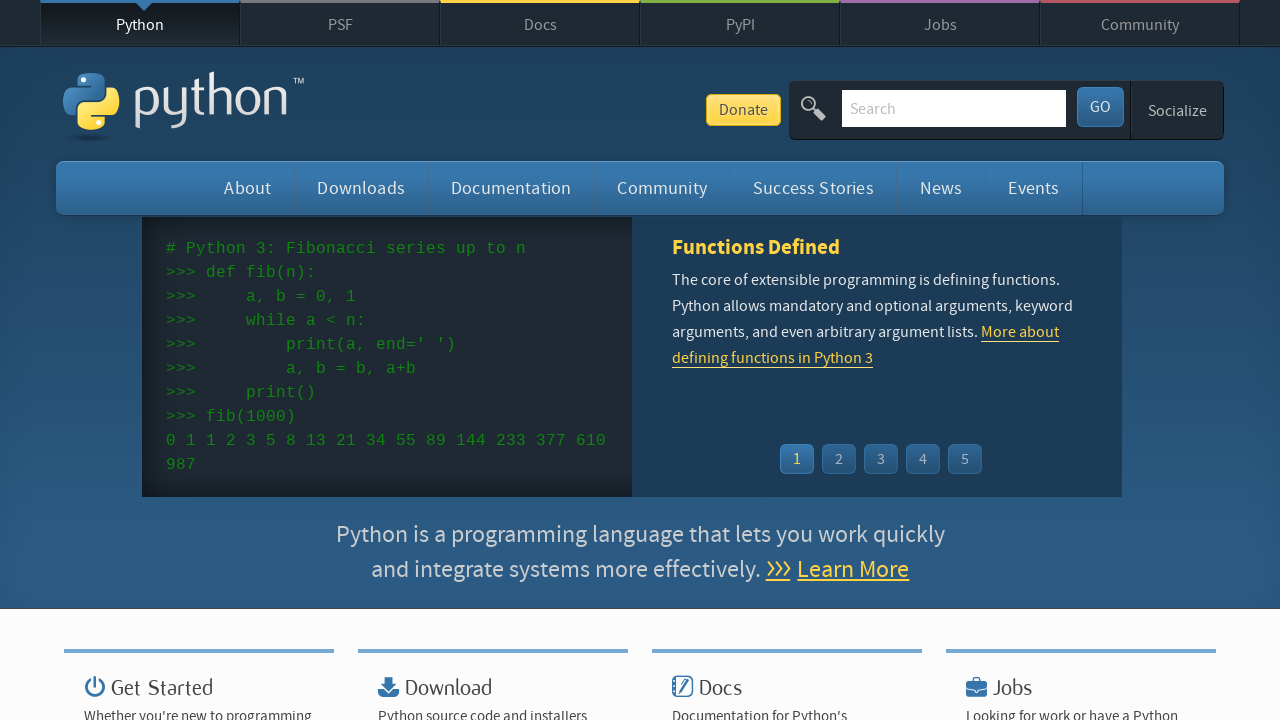

Verified page title contains 'Welcome to Python.org'
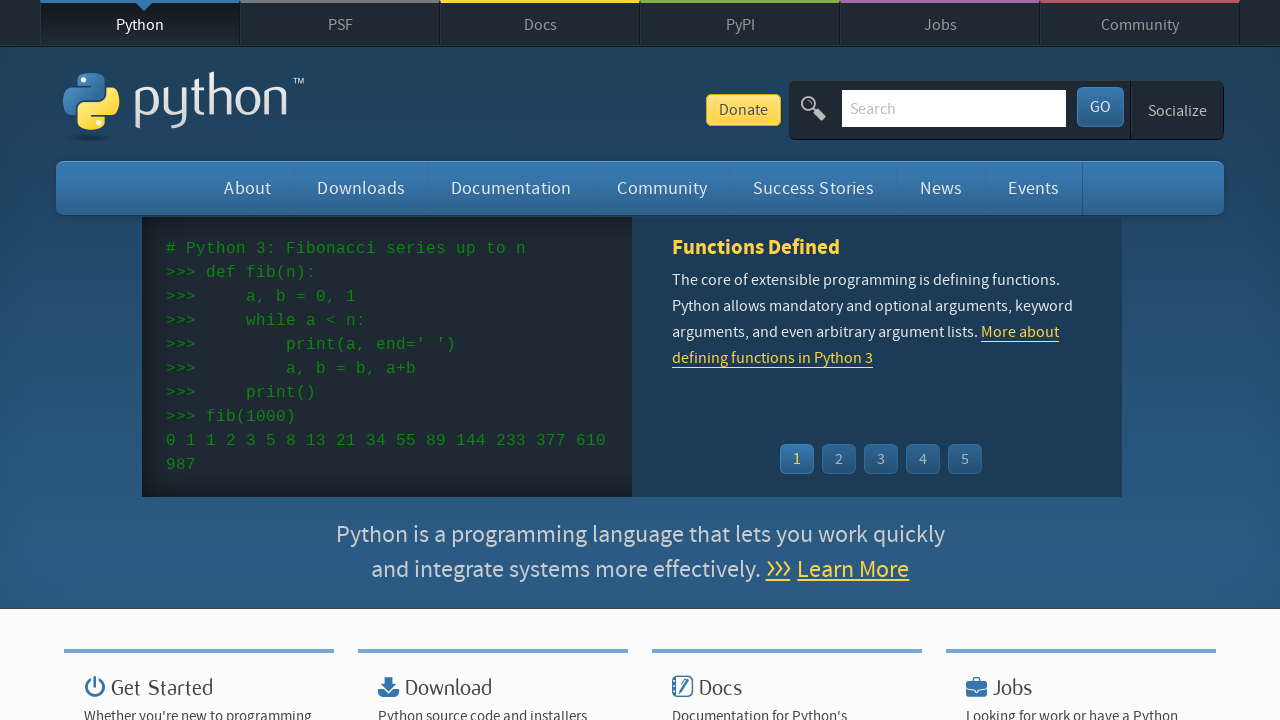

Filled search box with 'python' on input[name='q']
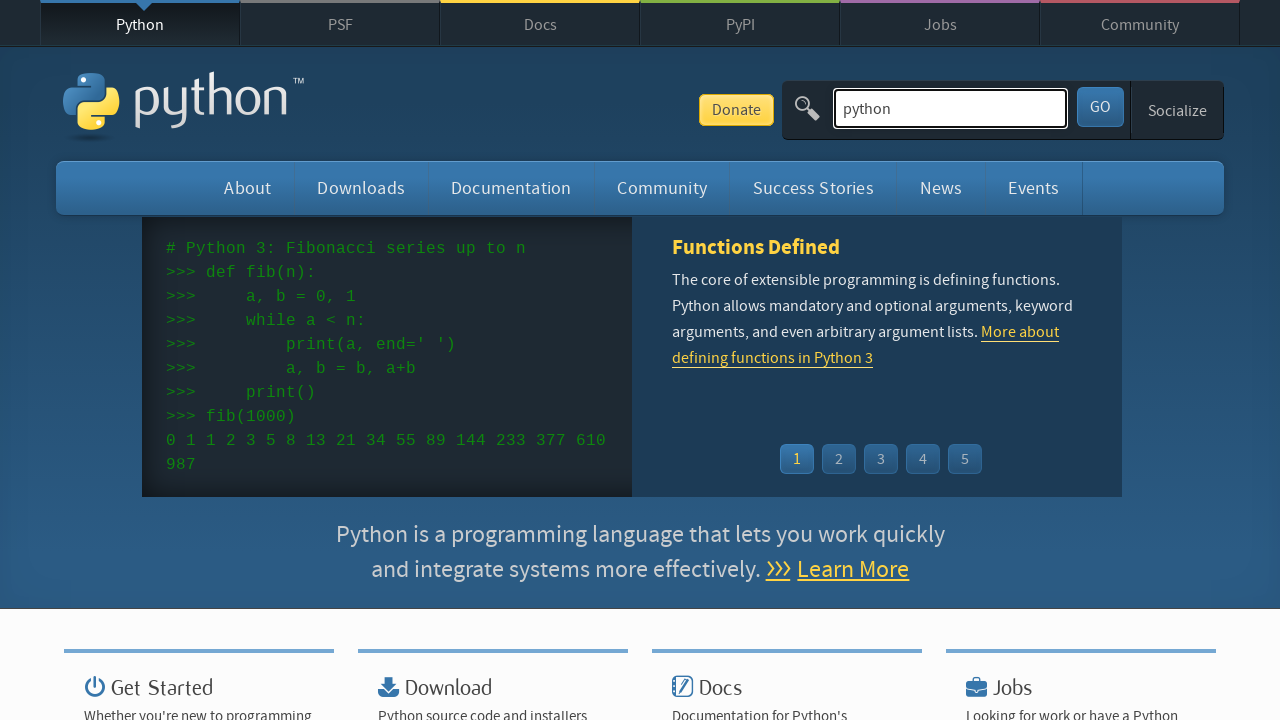

Pressed Enter to submit search on input[name='q']
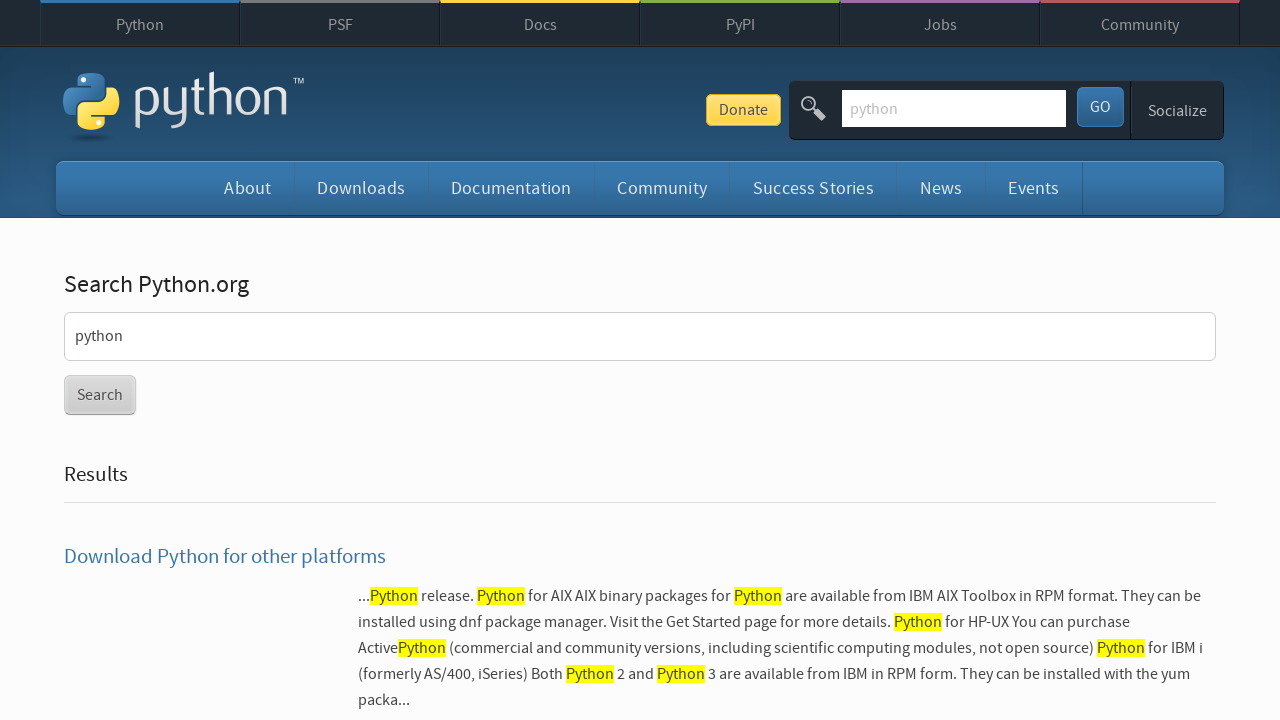

Search results page loaded and network idle
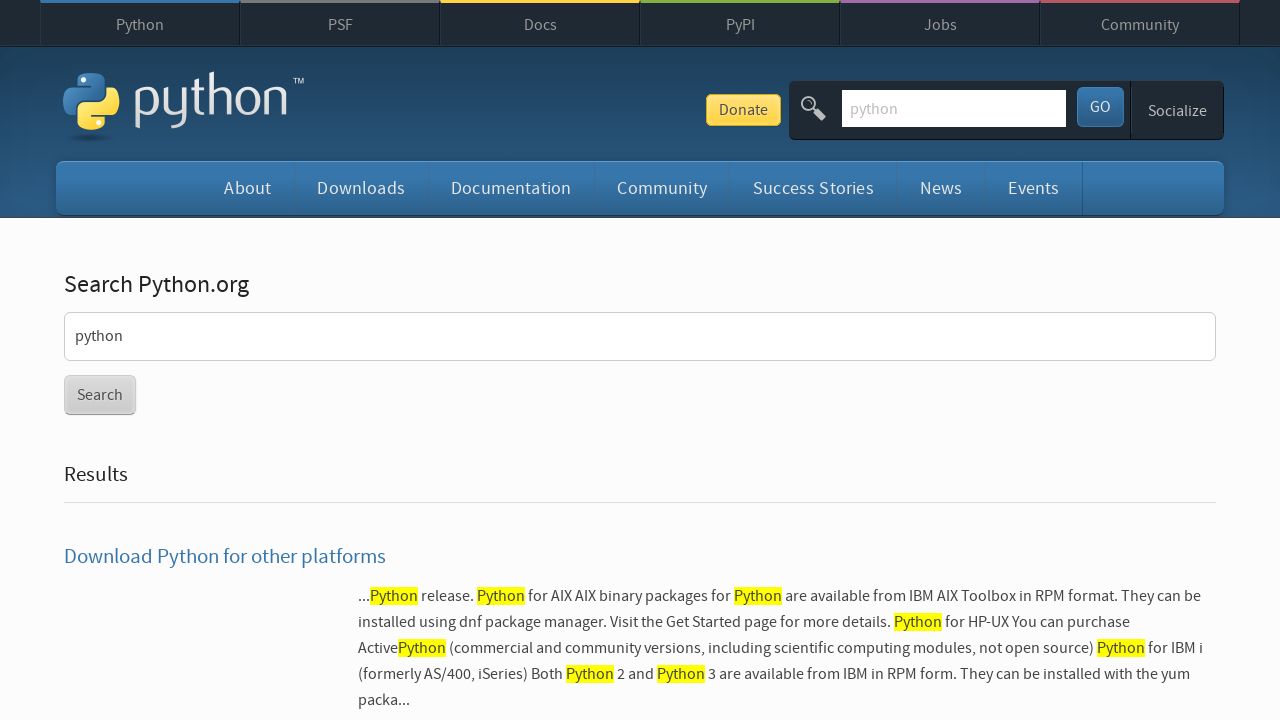

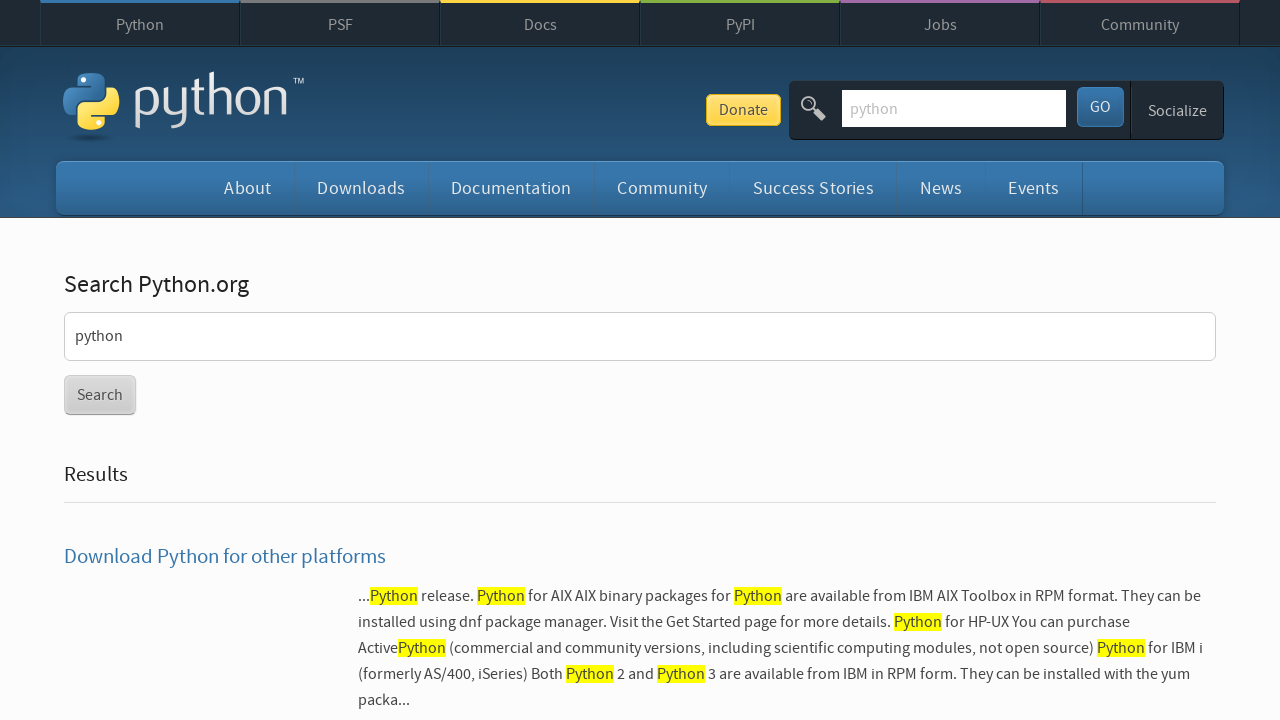